Tests a leveling calculator by navigating to the calculator page, filling in character upgrade parameters, calculating results, and verifying the output values match expected calculations.

Starting URL: https://puppiizsunniiz.github.io/AN-EN-Tags/index.html

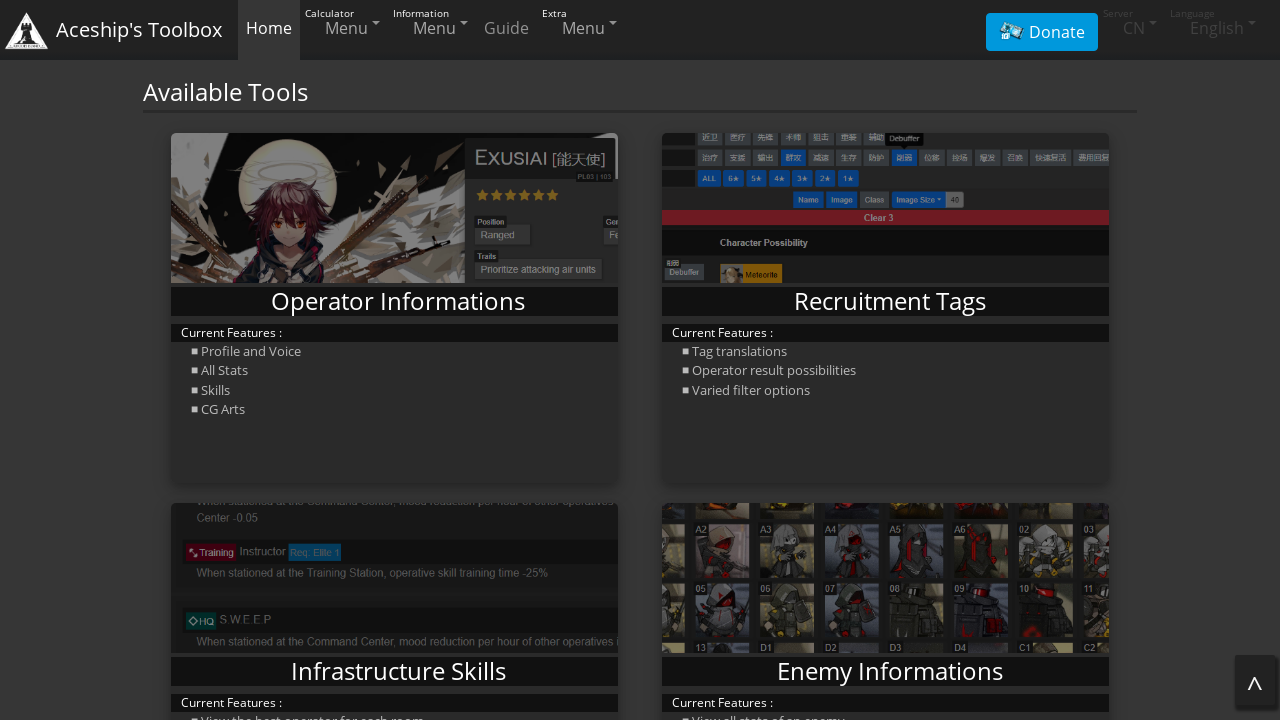

Clicked region dropdown at (344, 28) on #regionDropdown
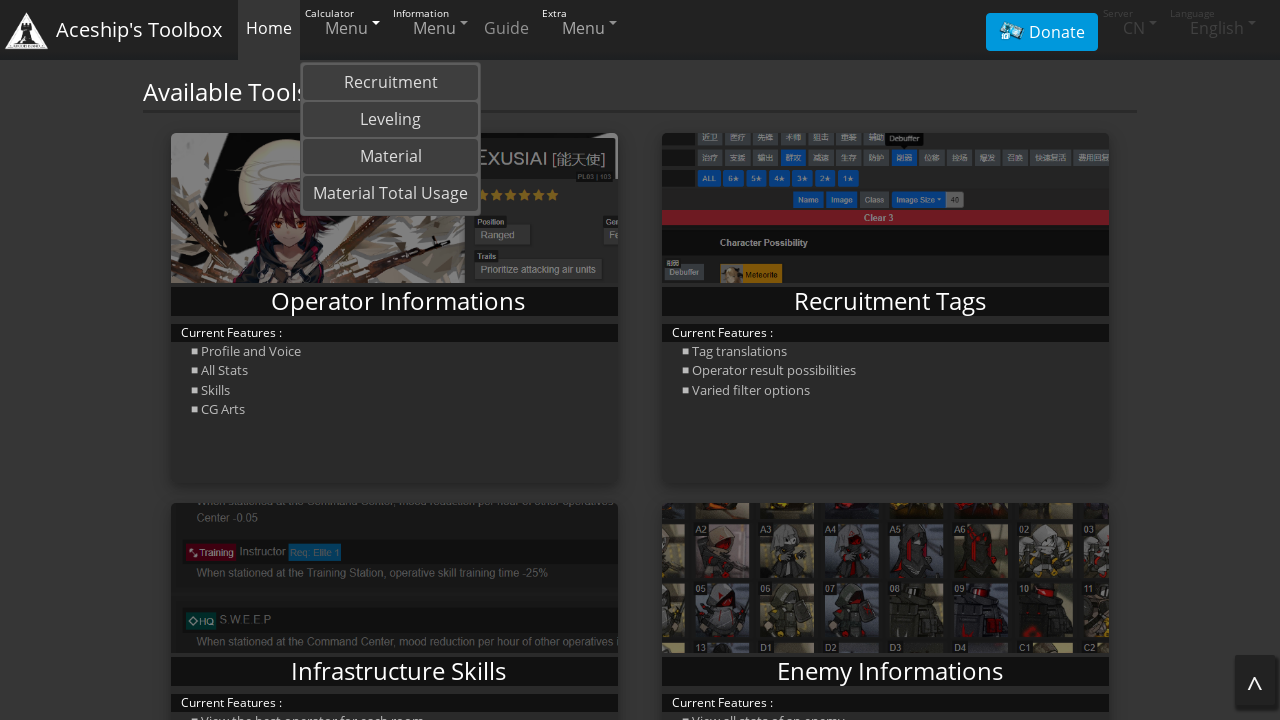

Navigated to Leveling calculator at (390, 120) on text=Leveling
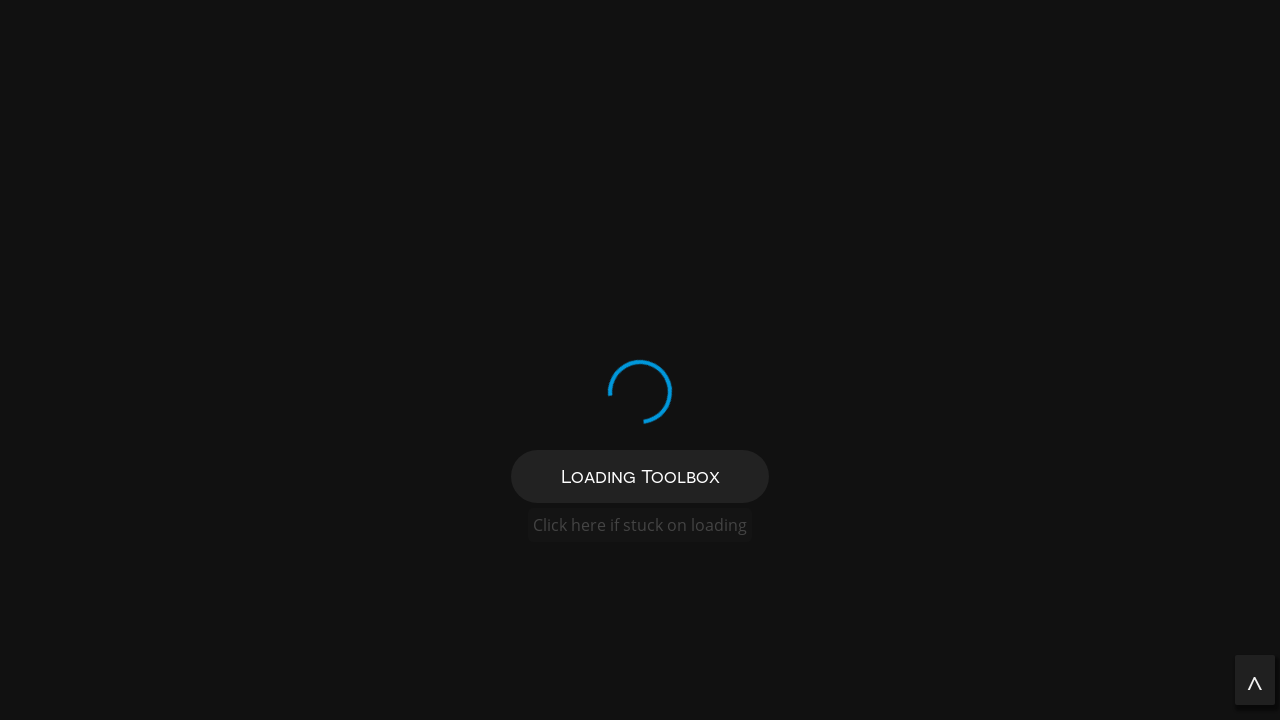

Selected rarity 6-star on #star
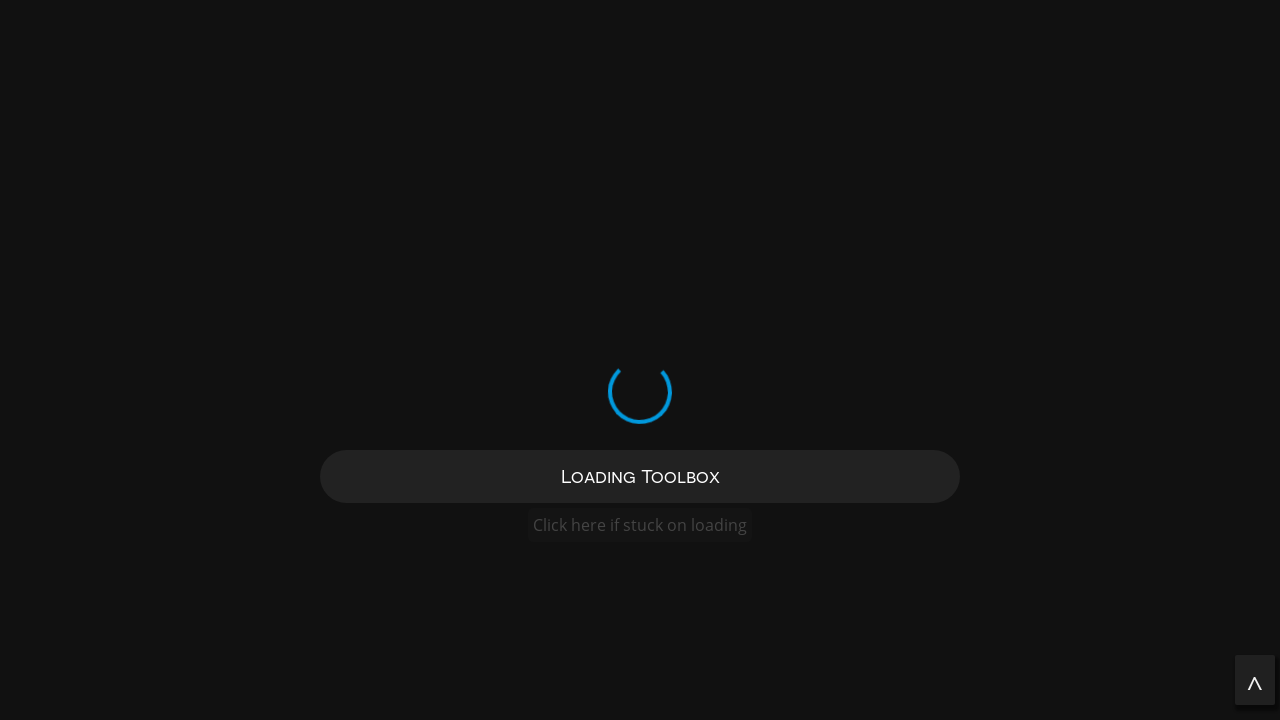

Selected current elite level 0 on #current-evolve
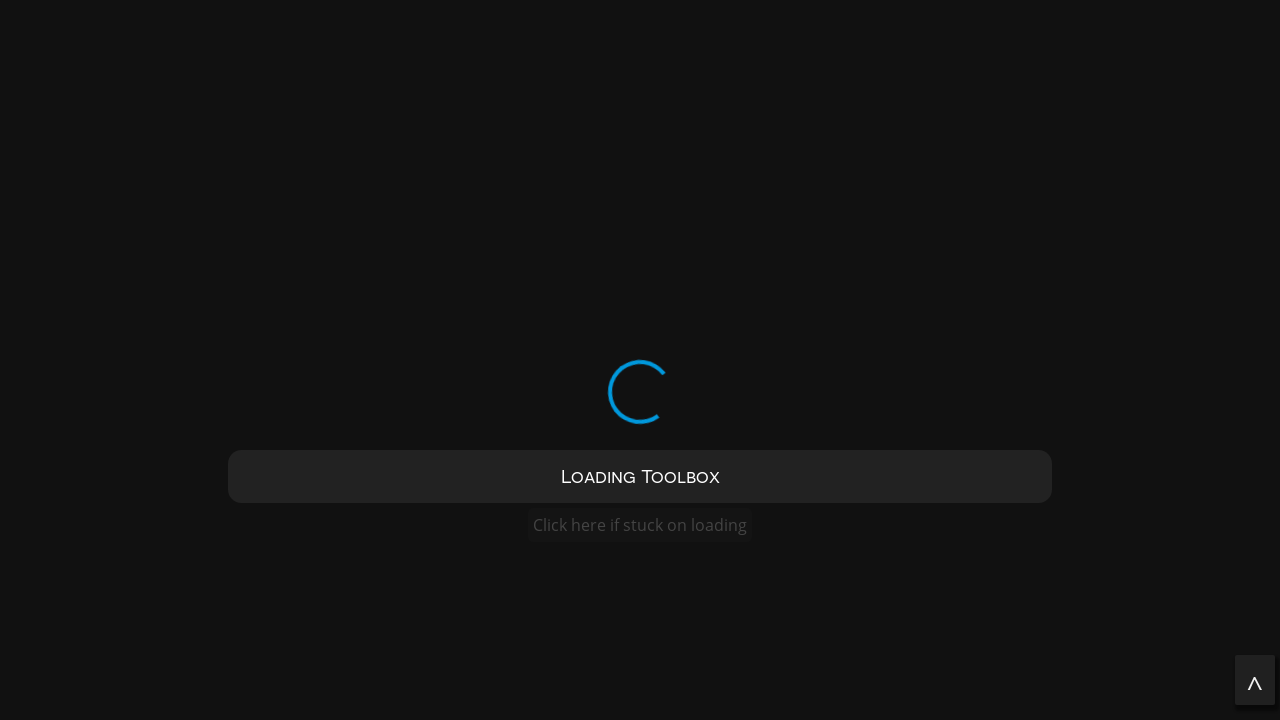

Selected target elite level 2 on #target-evolve
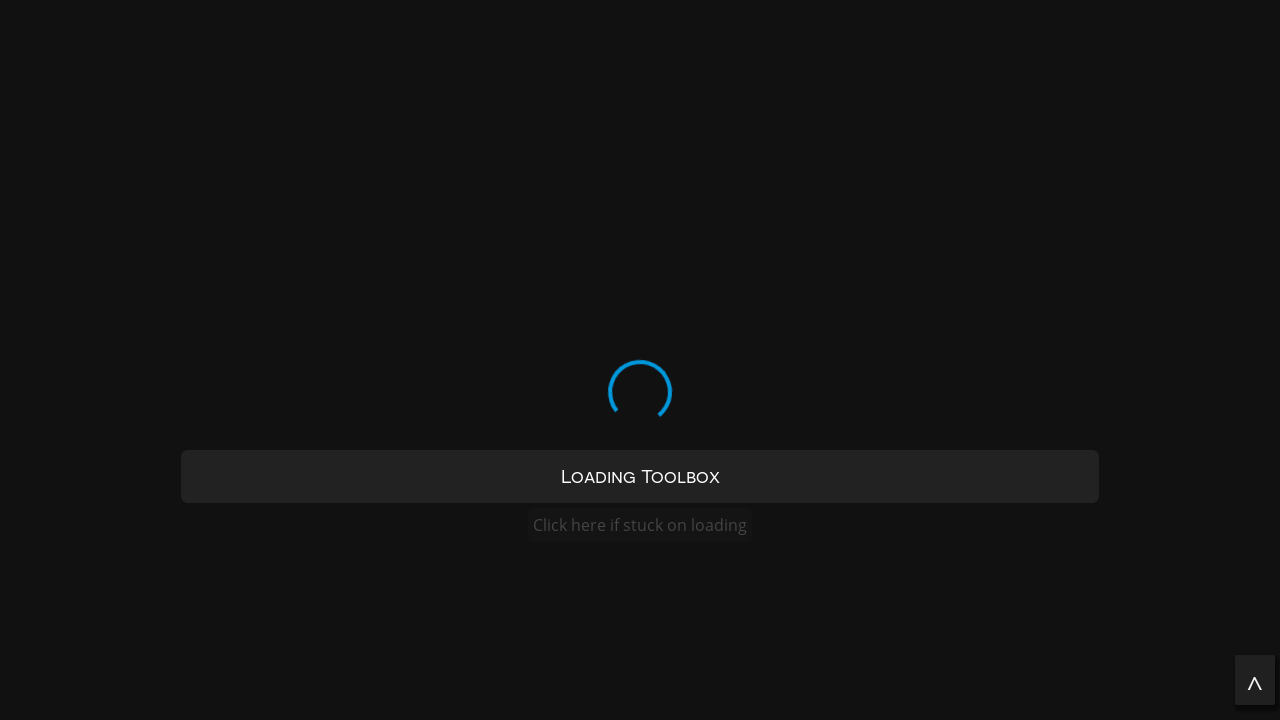

Filled current level with 1 on #current-level
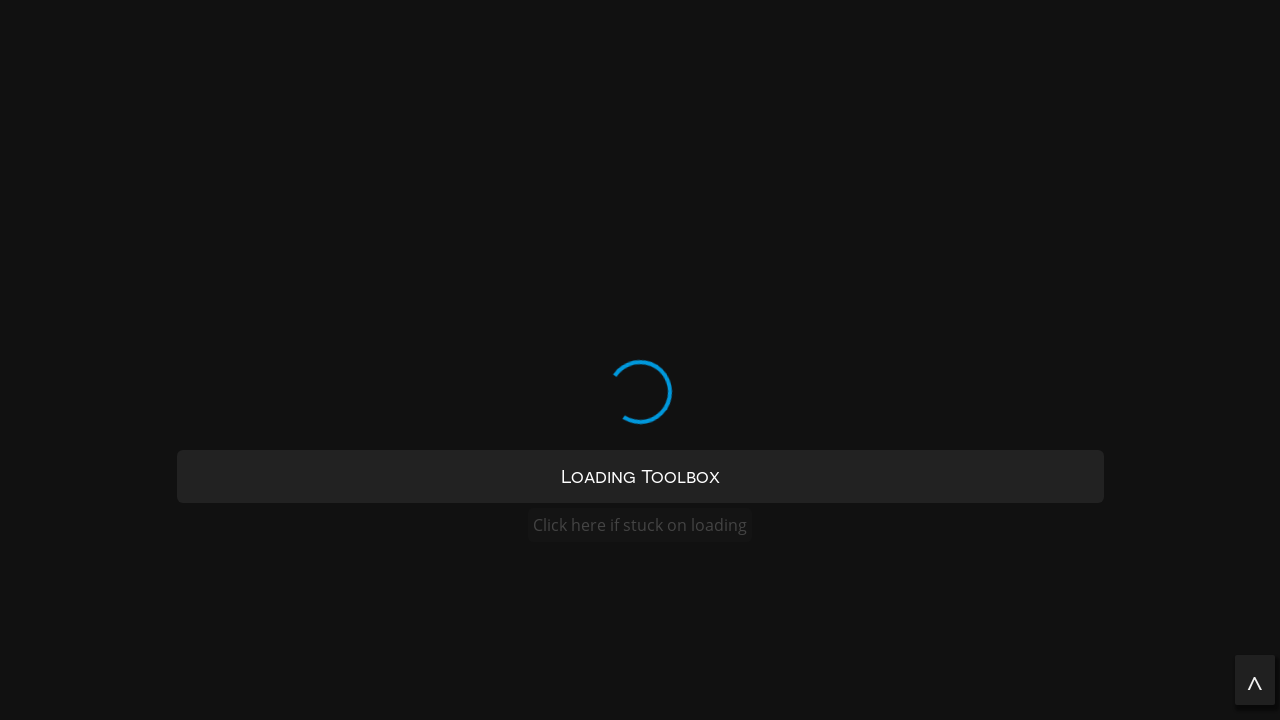

Filled target level with 90 on #target-level
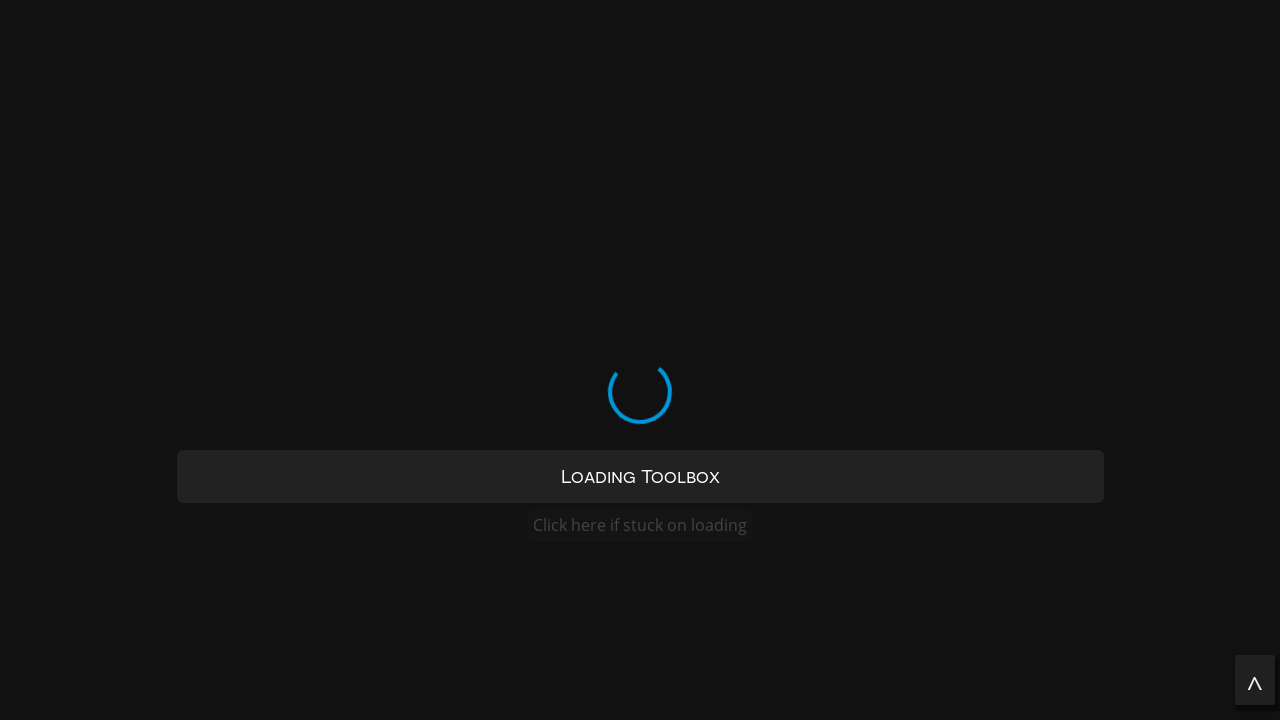

Filled current EXP with 10 on #current-exp
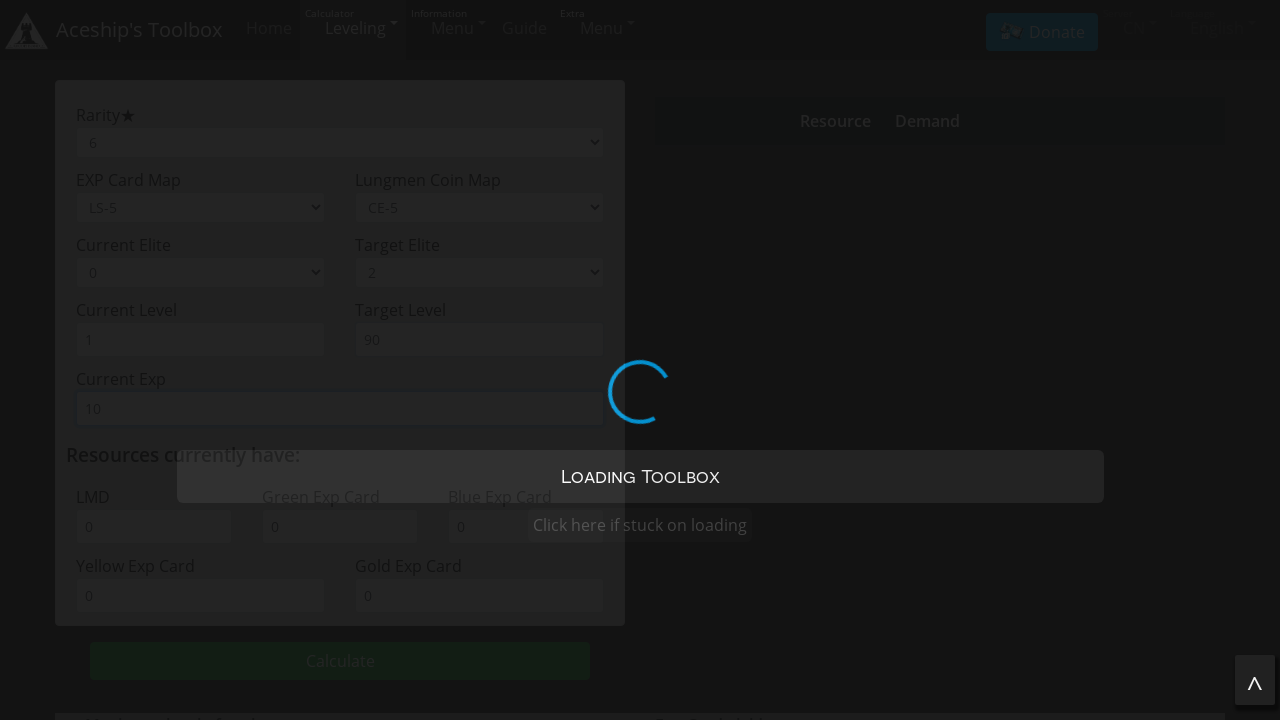

Filled current LMD resource with 0 on #gold-asset
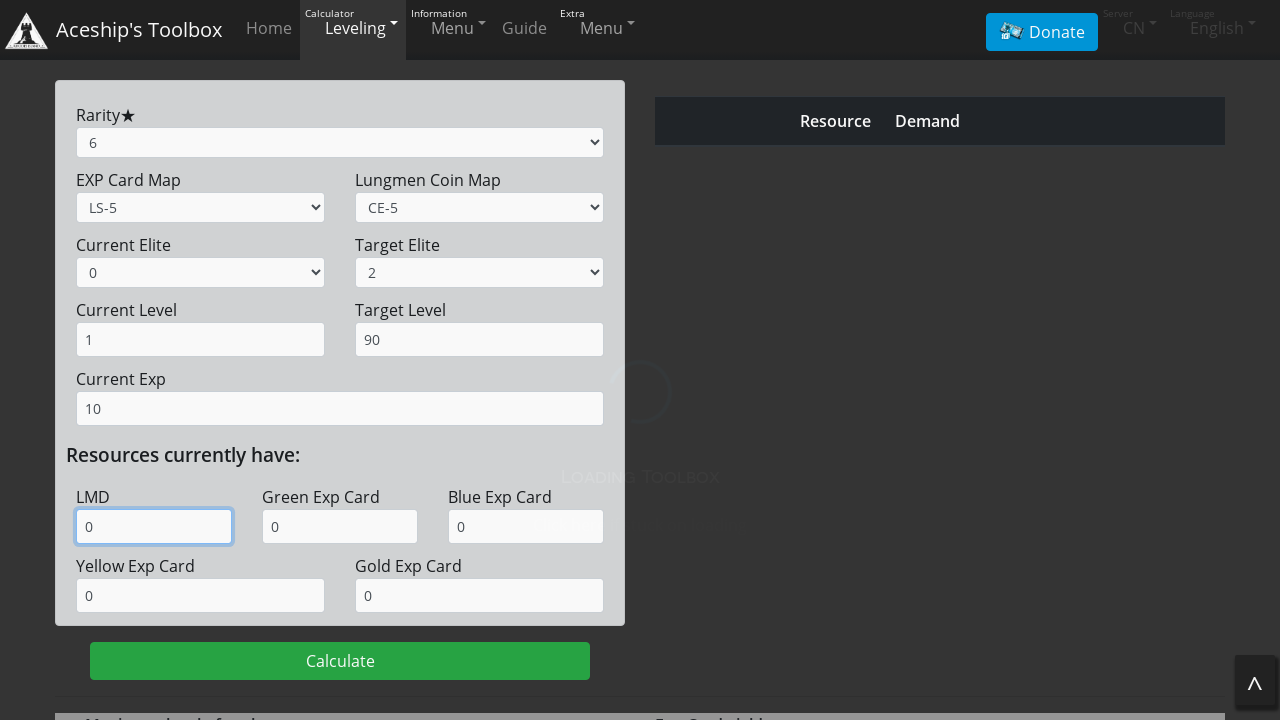

Filled green book resource with 0 on #book-basic
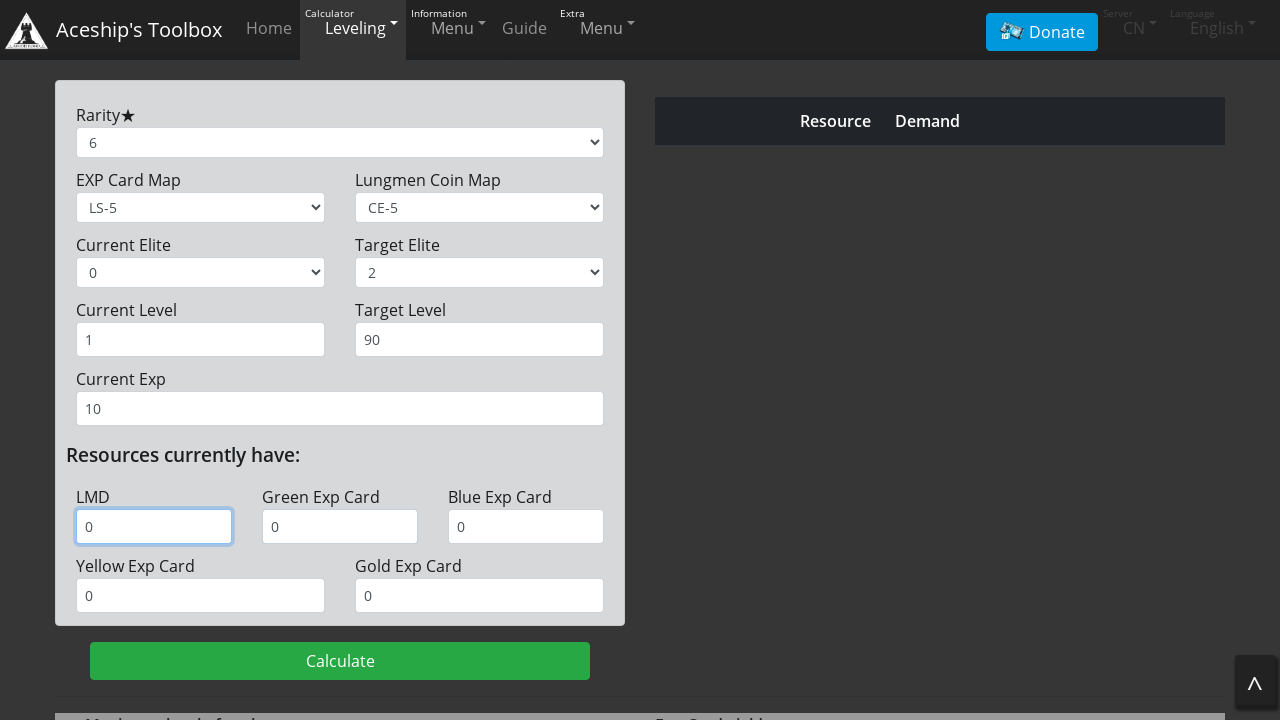

Filled blue book resource with 0 on #book-primary
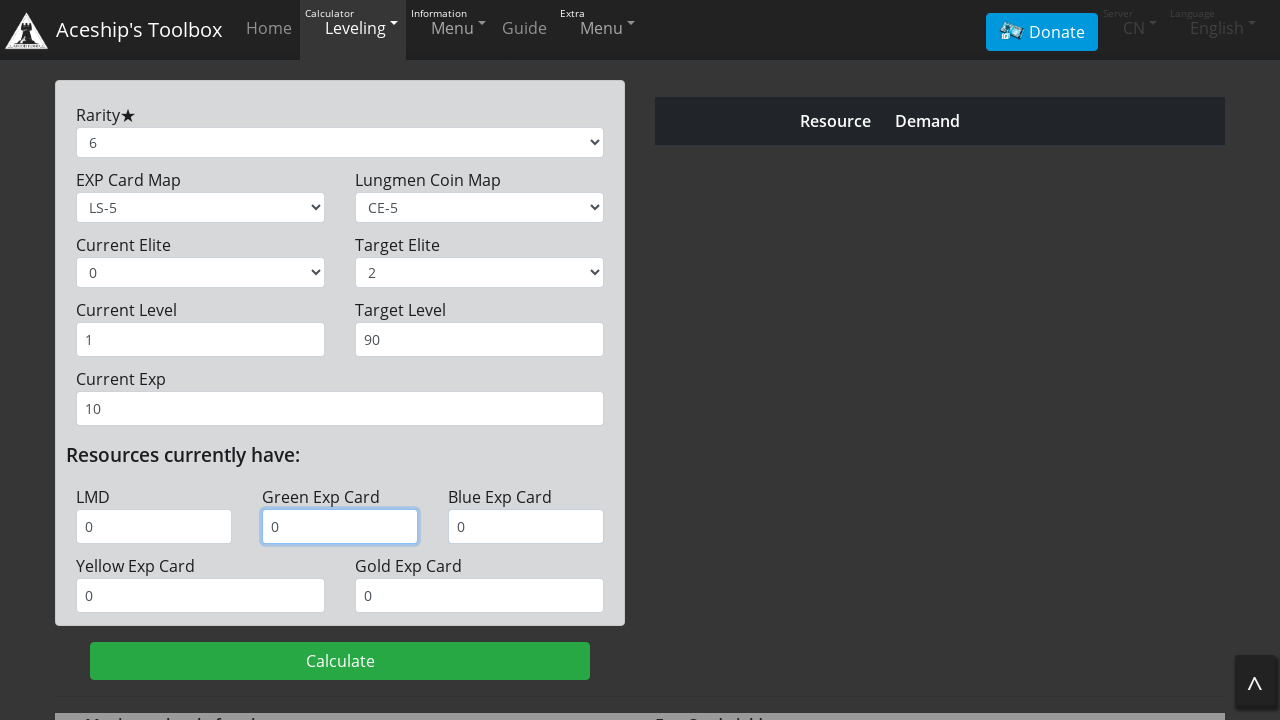

Filled yellow book resource with 0 on #book-middle
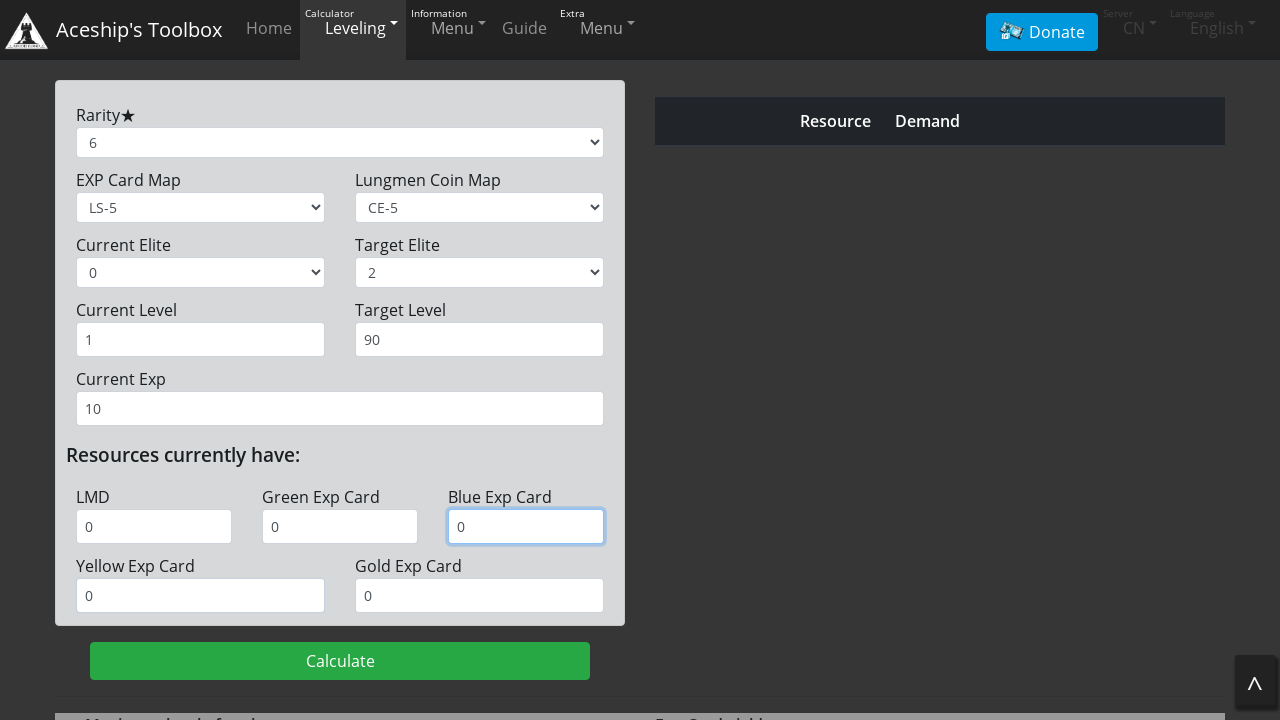

Filled gold book resource with 0 on #book-advanced
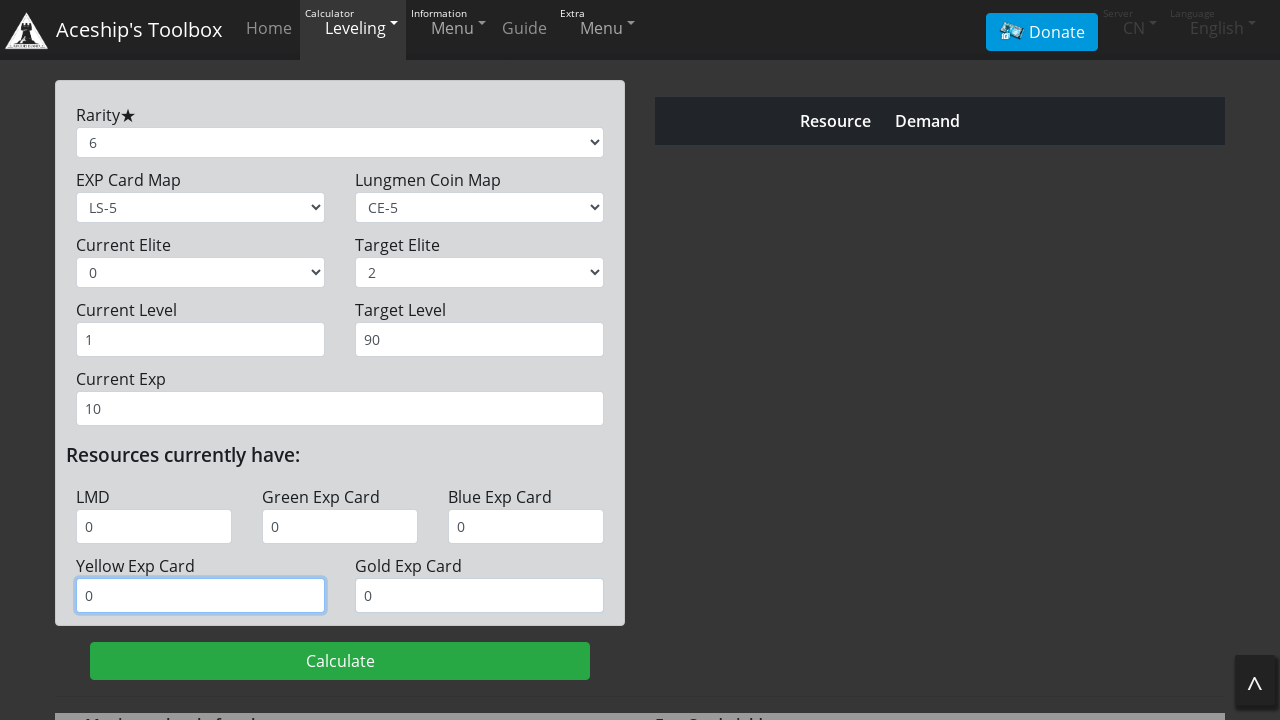

Clicked Calculate button at (340, 661) on #btn-calculate
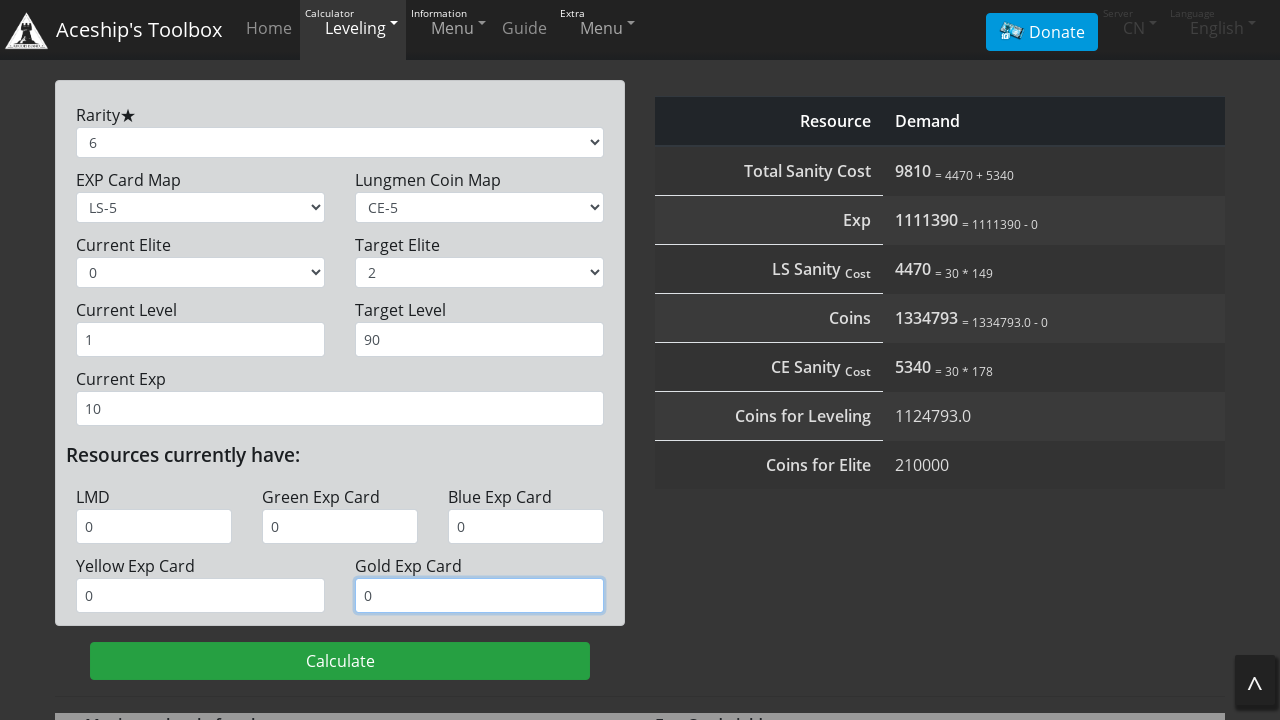

Calculation results loaded and displayed
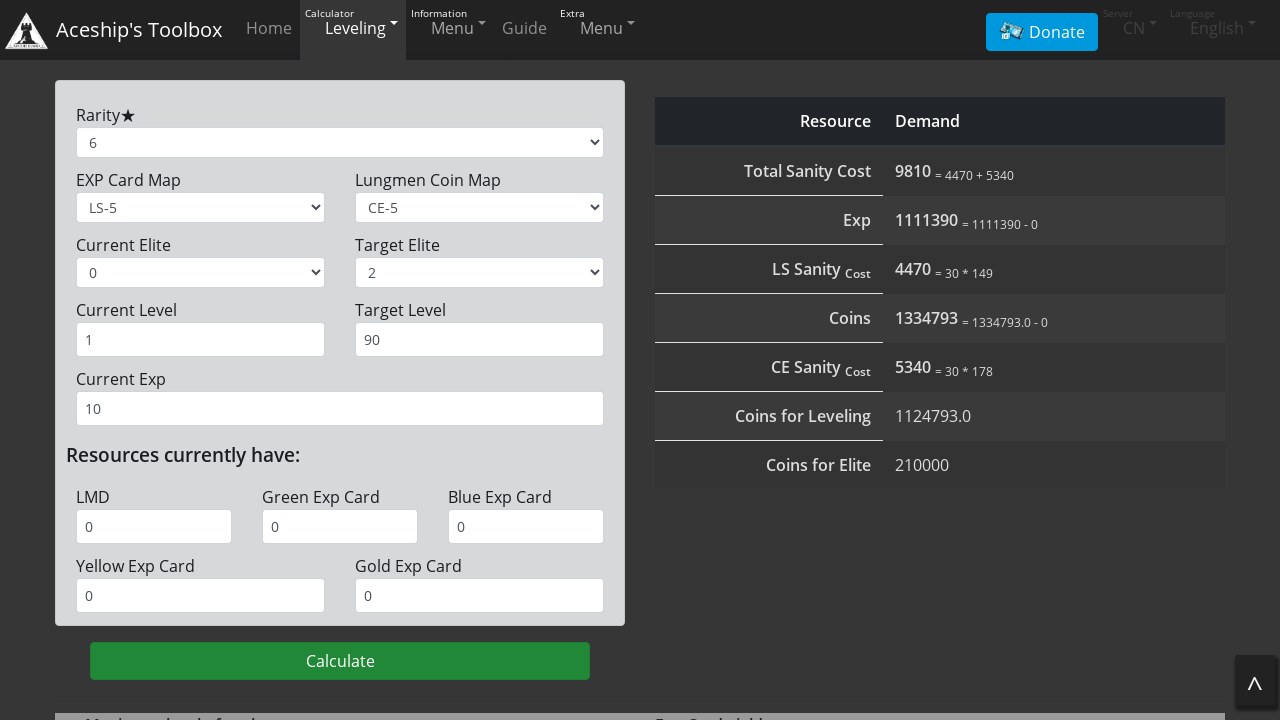

Located sanity result element
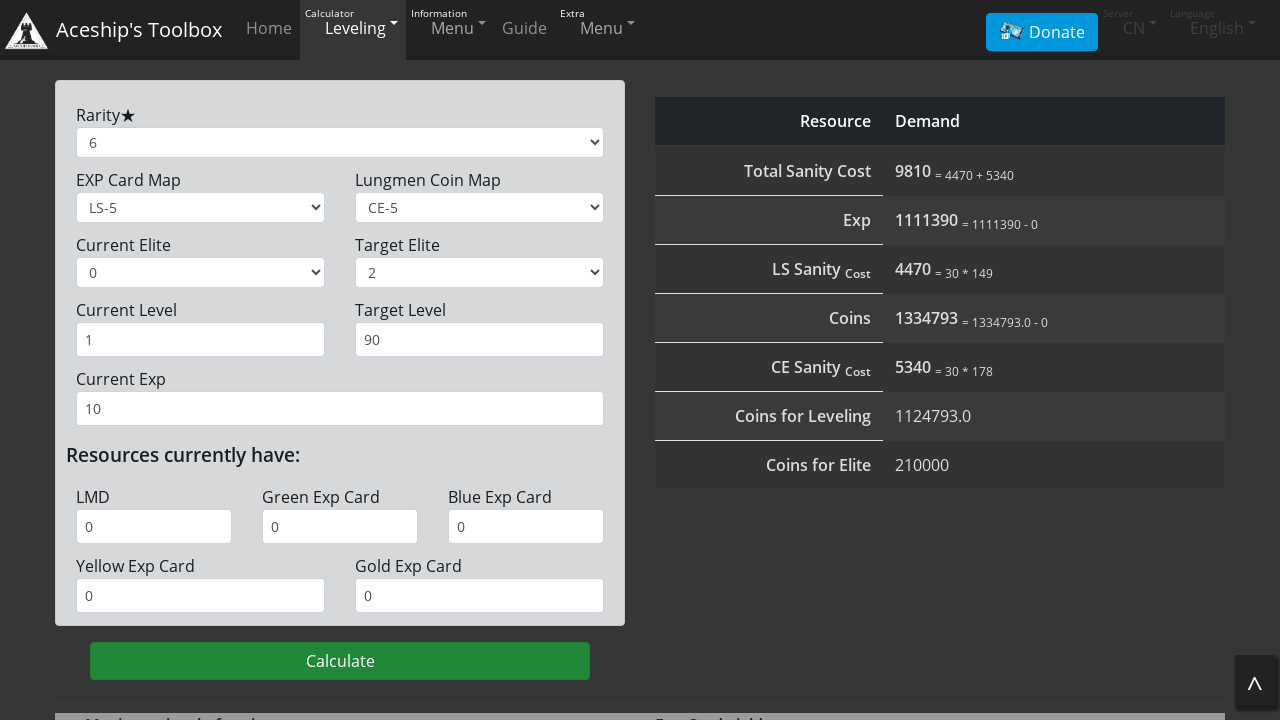

Located EXP result element
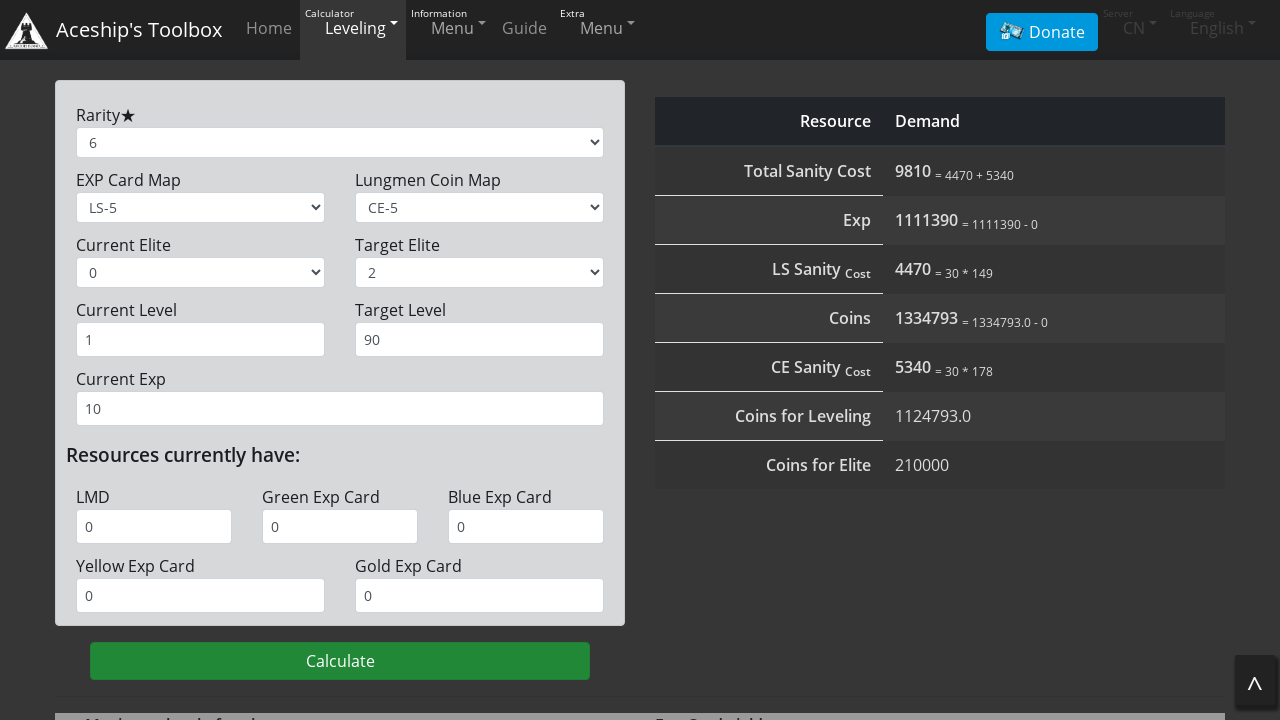

Located coin result element
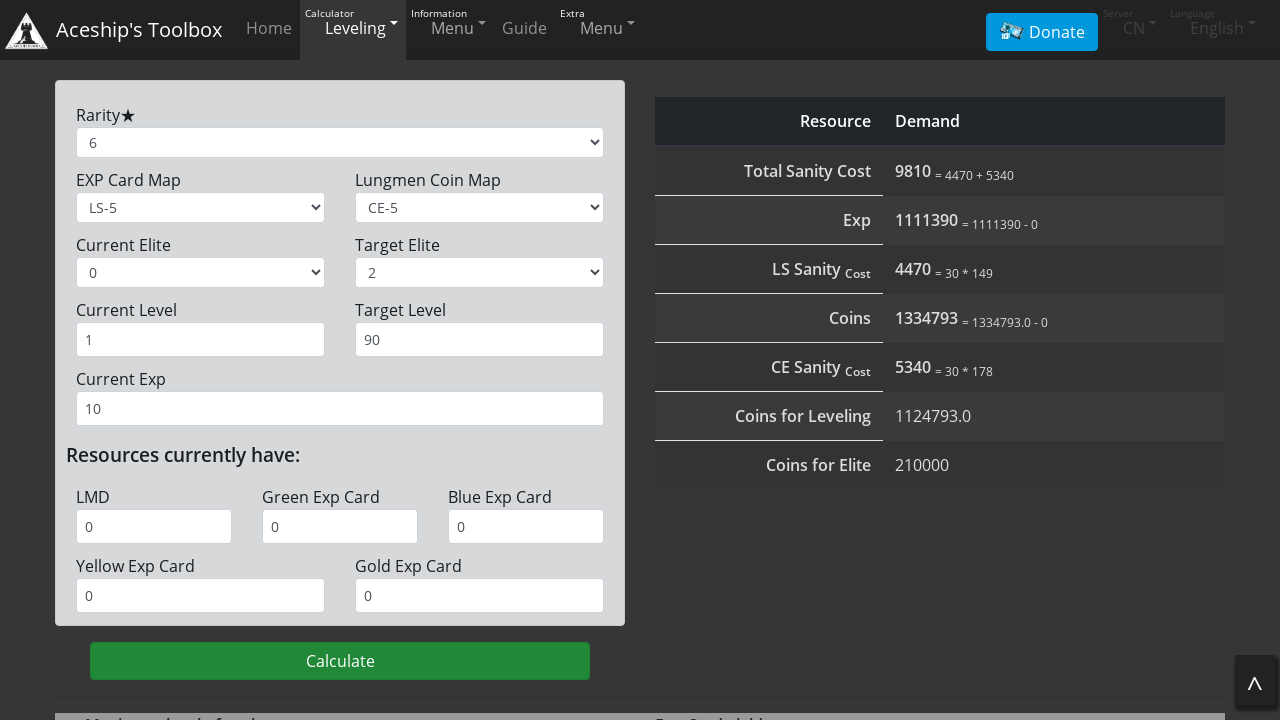

Retrieved sanity value: 9810
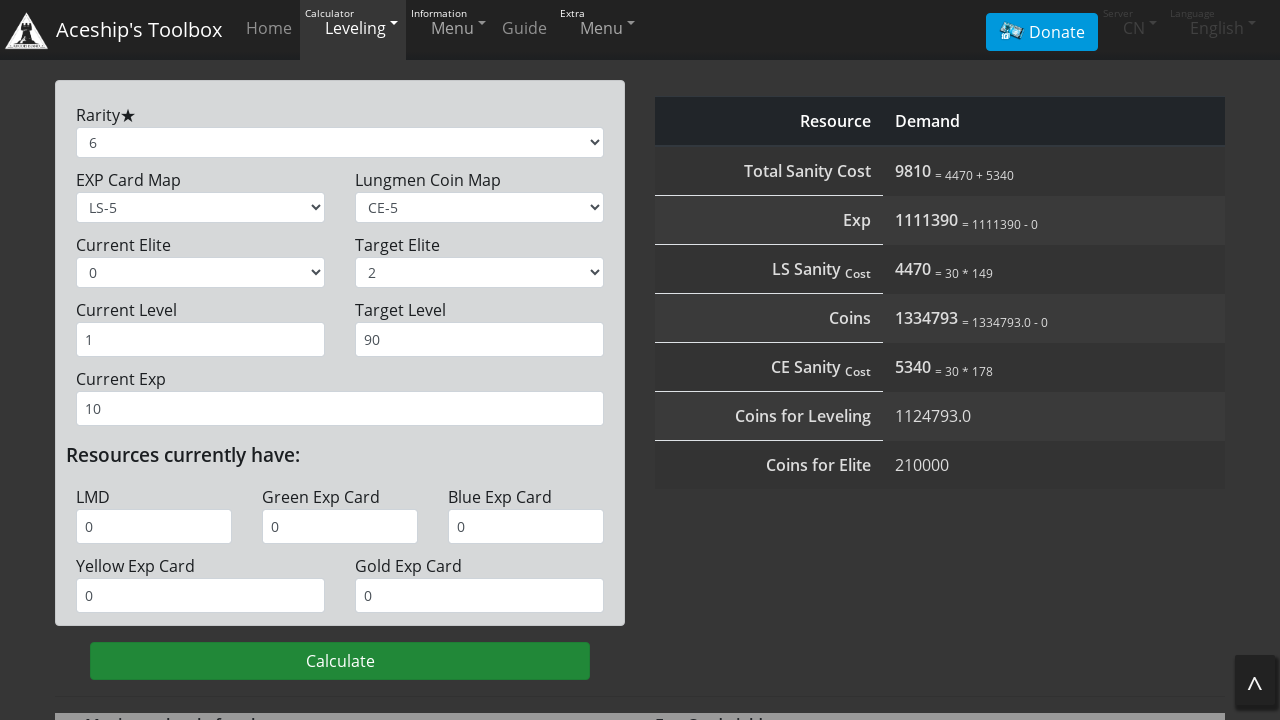

Retrieved EXP value: 1111390
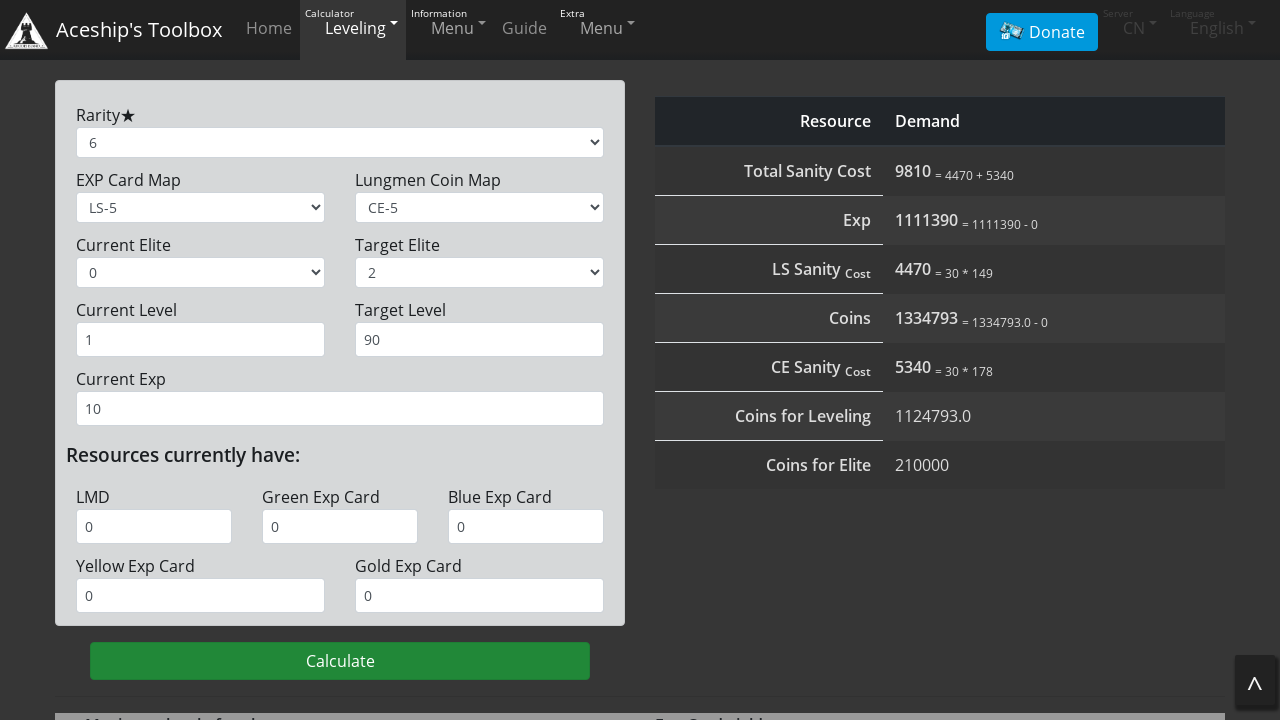

Retrieved coin value: 1334793
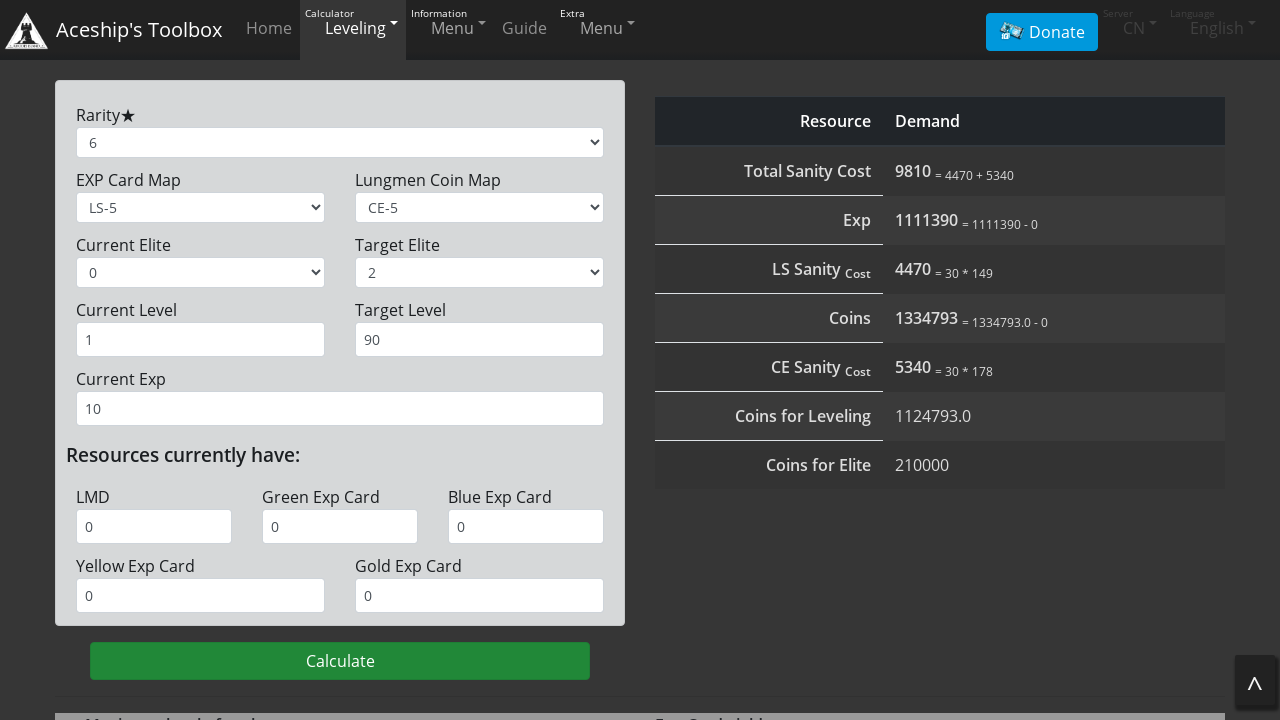

Verified sanity value is 9810 - PASSED
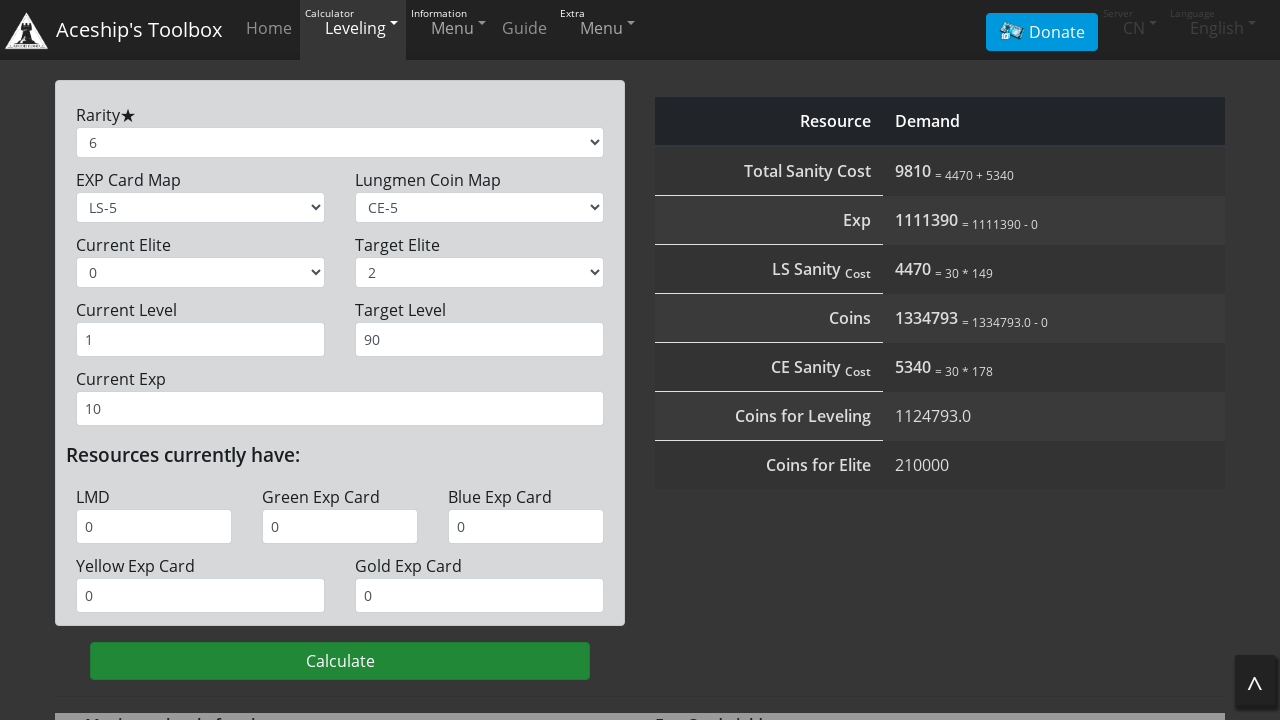

Verified EXP value is 1111390 - PASSED
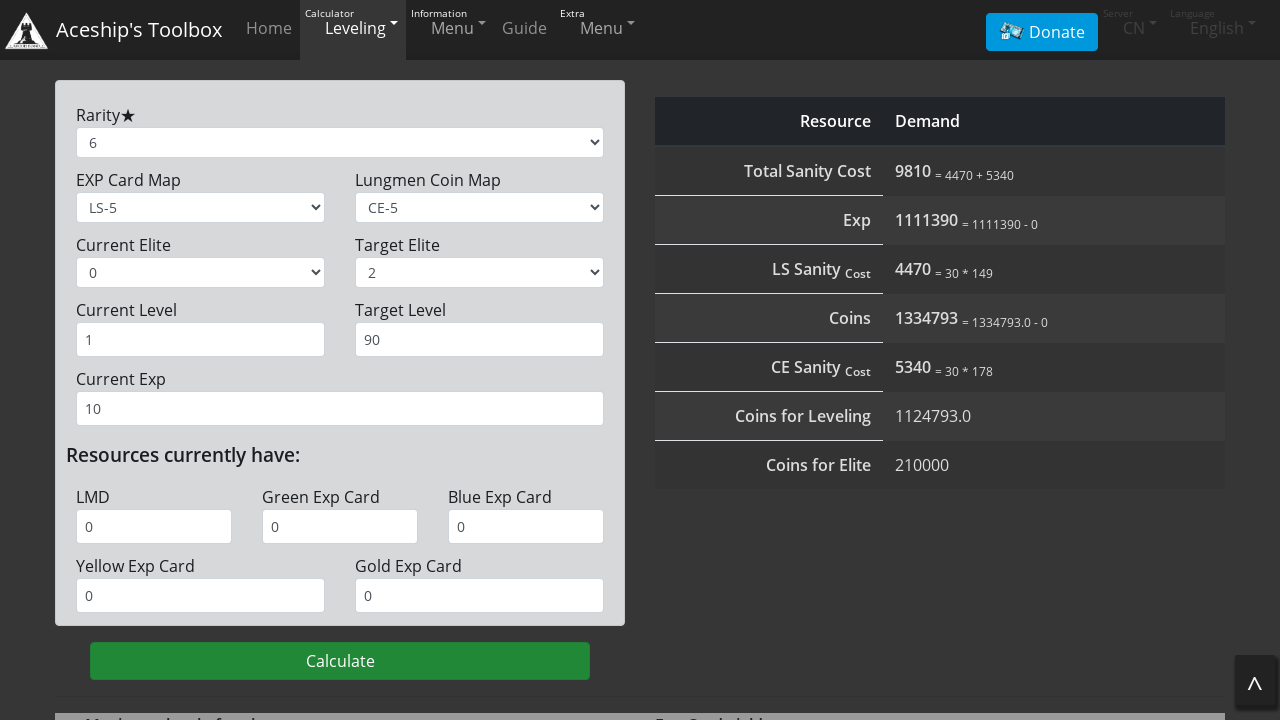

Verified coin value is 1334793 - PASSED
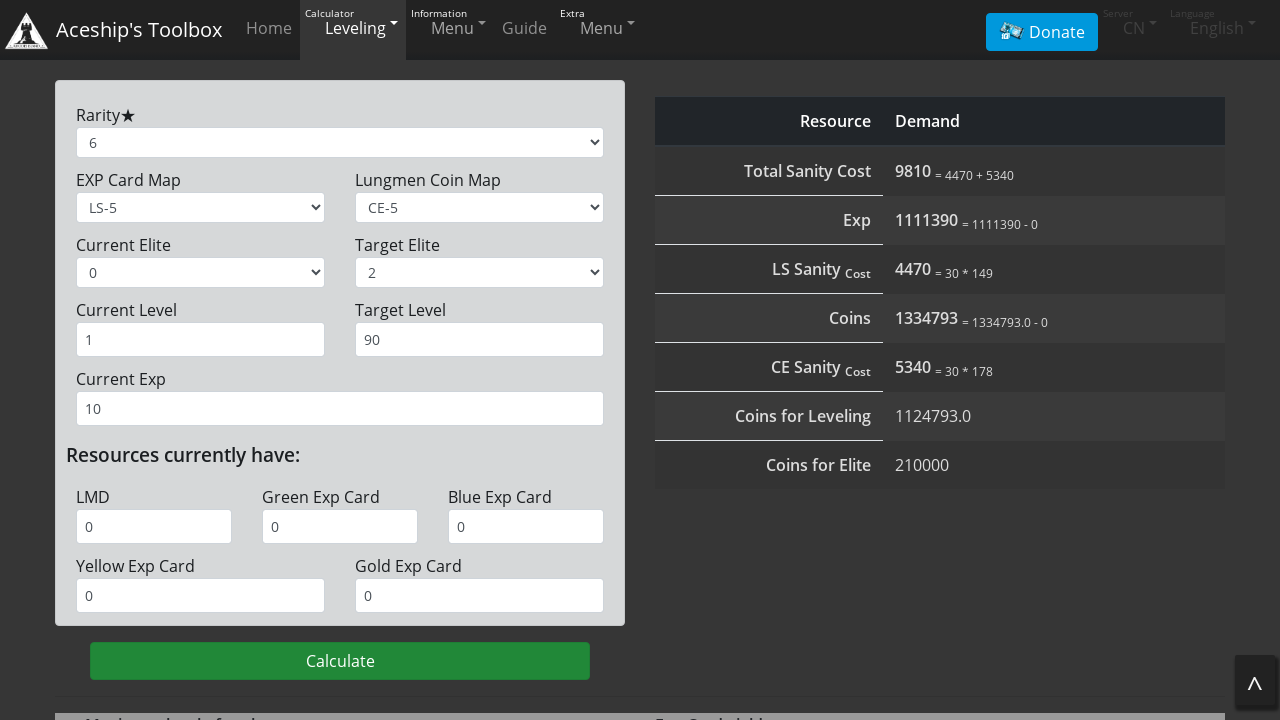

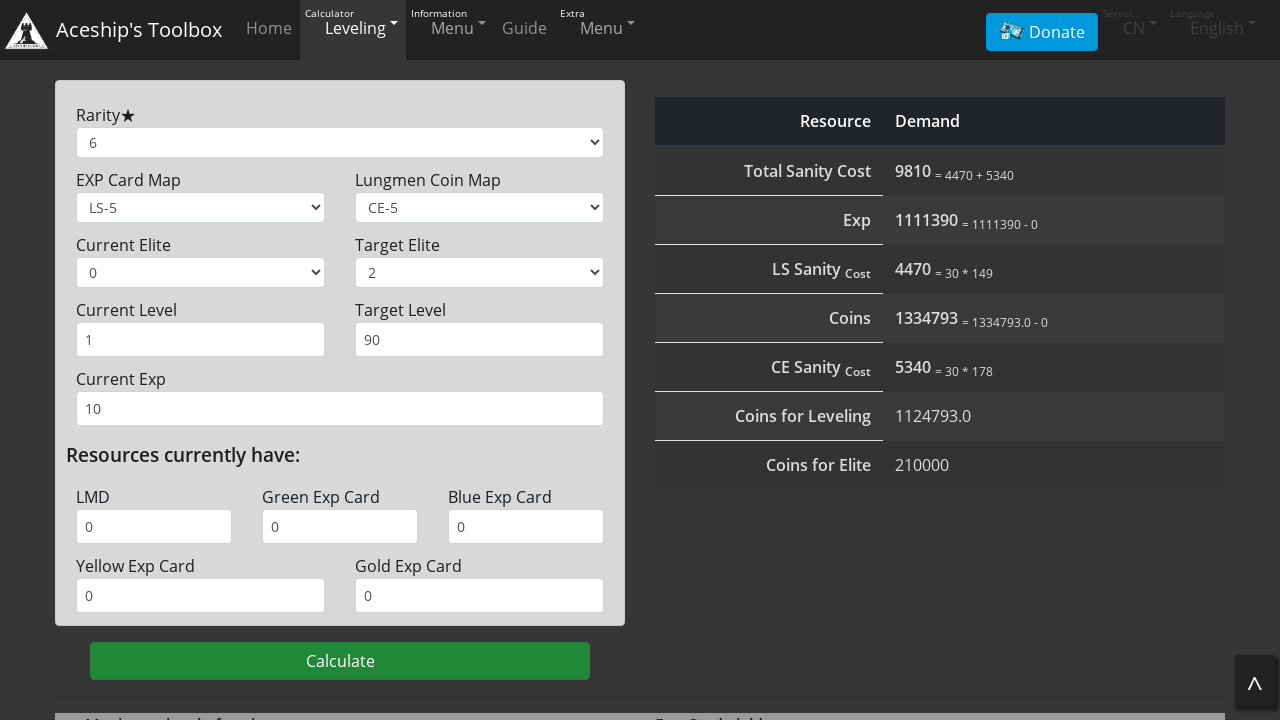